Tests the search functionality by searching for products and verifying search results contain the expected text, then searches for an invalid product to verify "no results found" message is displayed

Starting URL: https://crio-qkart-frontend-qa.vercel.app

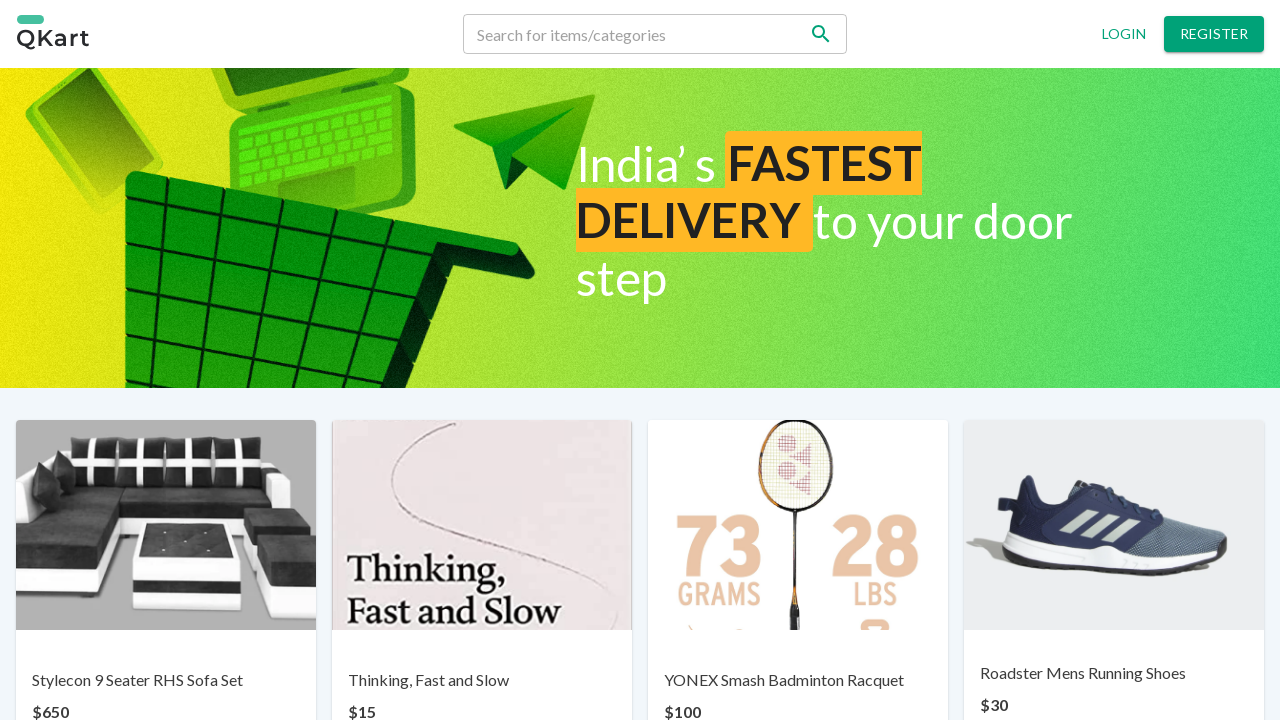

Filled search field with 'YONEX' on input[name='search']
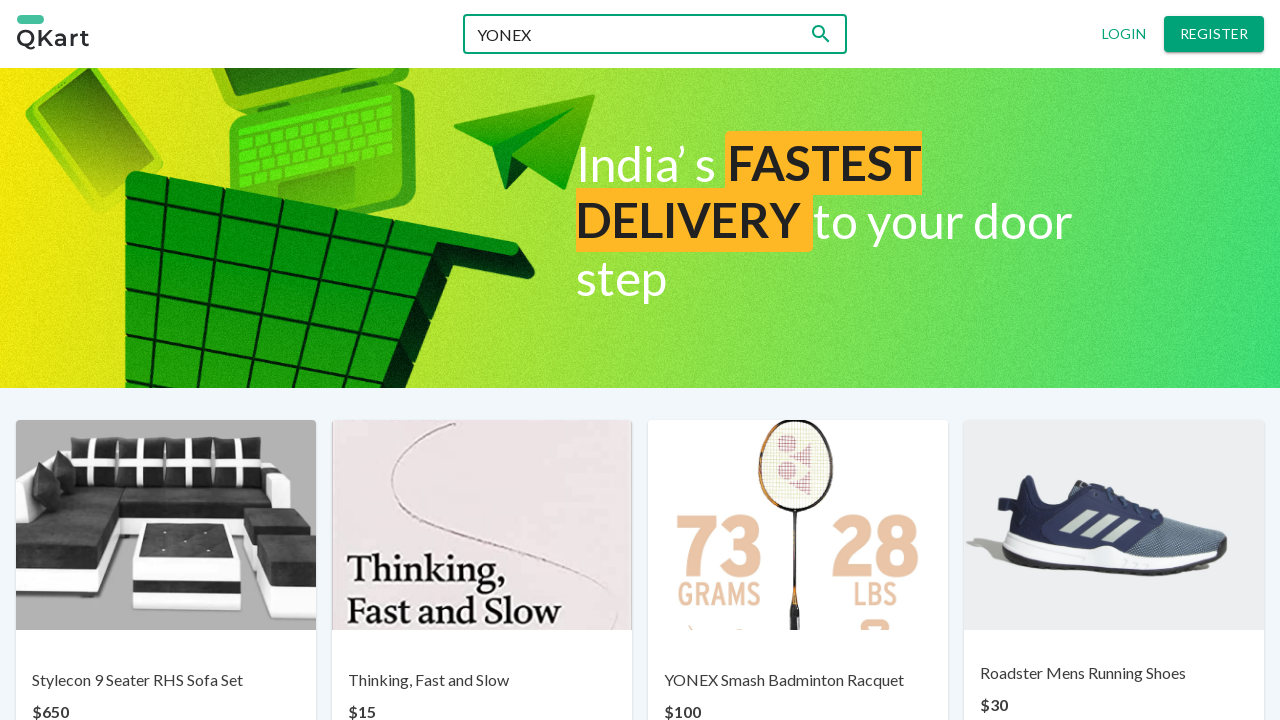

Pressed Enter to submit search for YONEX
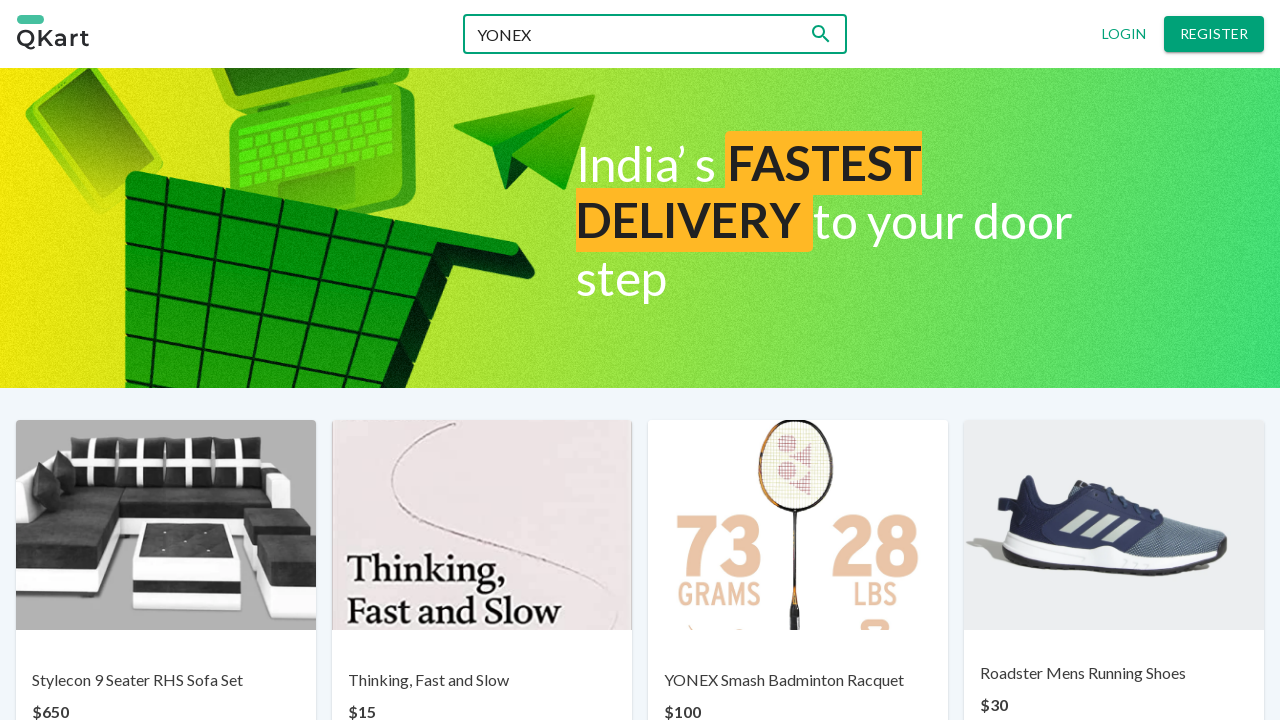

Search results for YONEX loaded
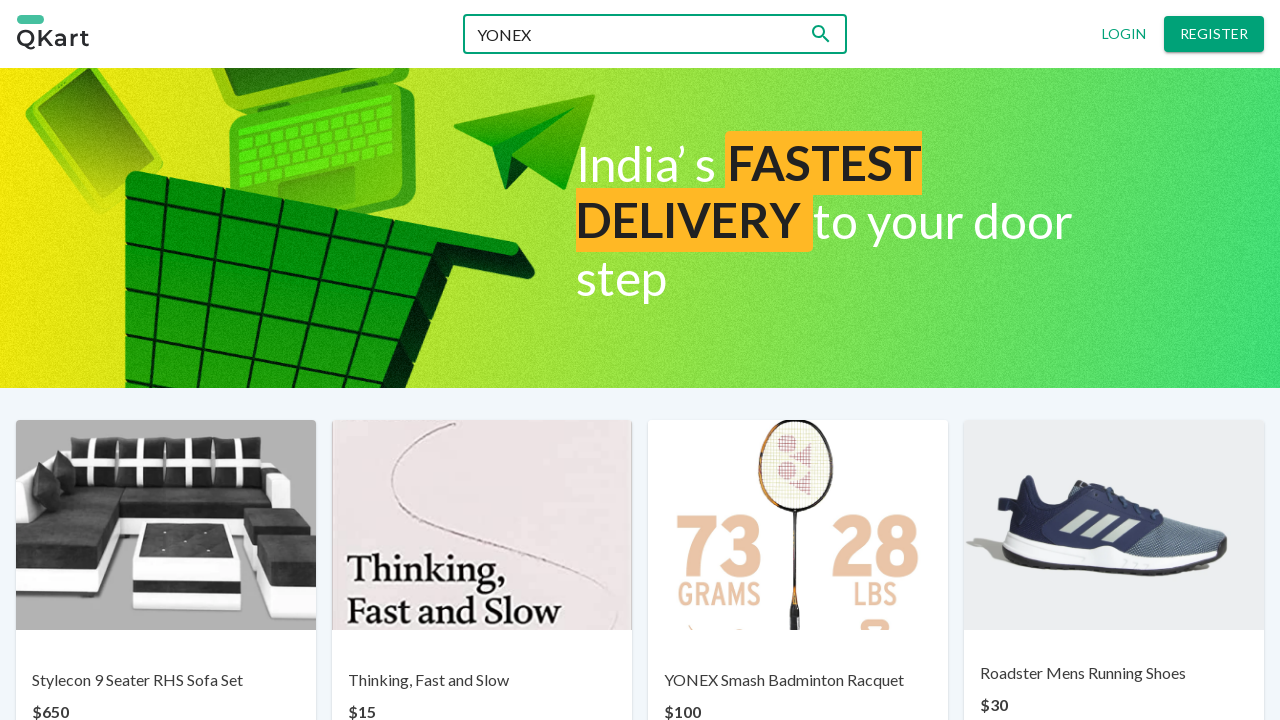

Retrieved all search result elements
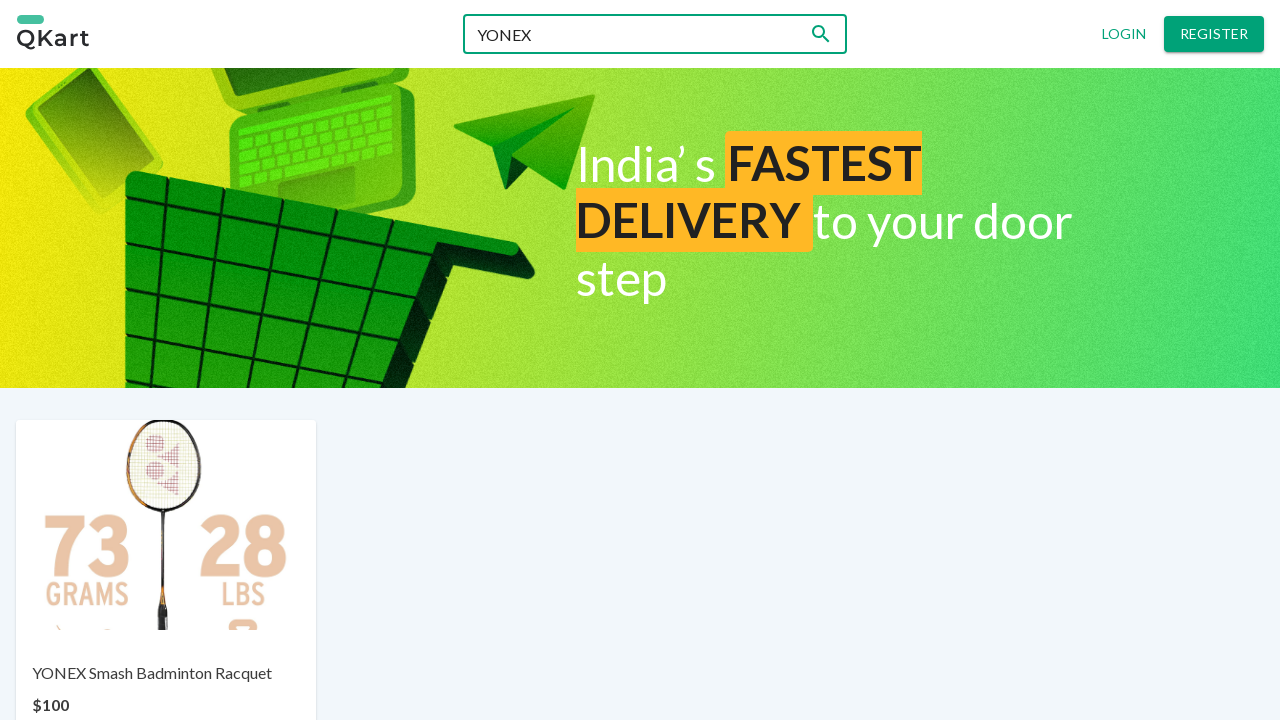

Extracted product title: 'YONEX Smash Badminton Racquet'
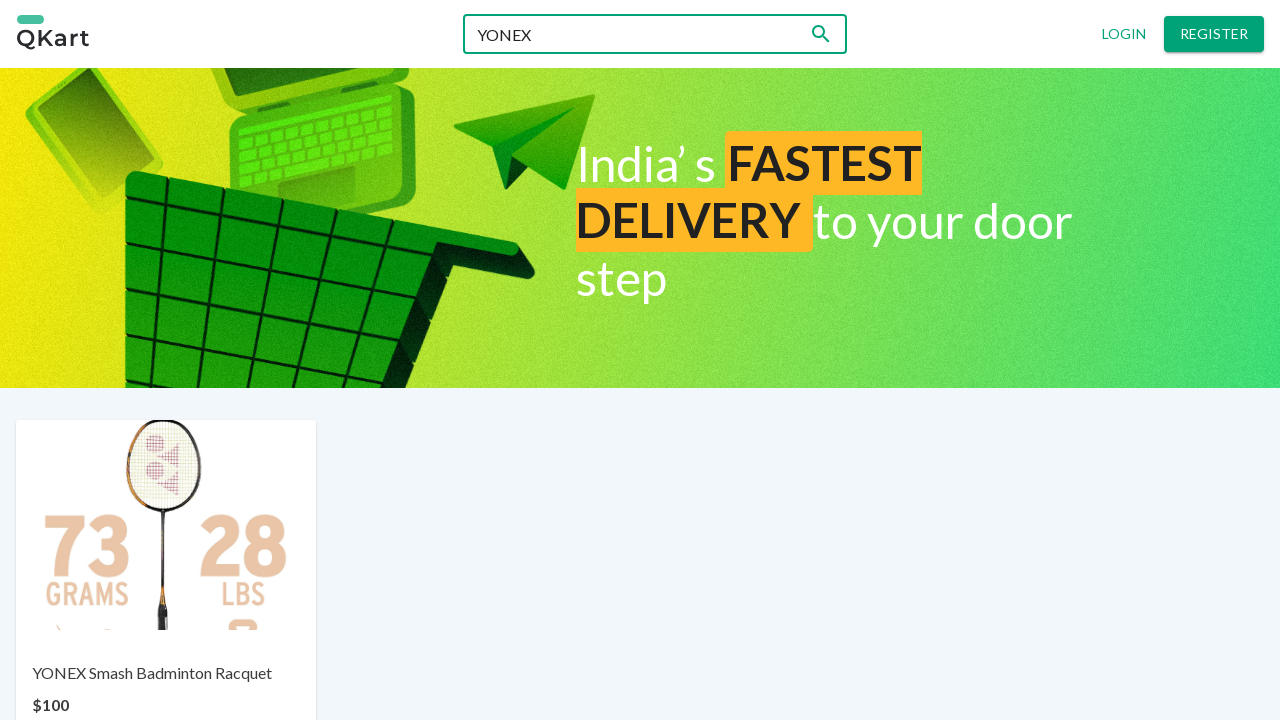

Verified that 'YONEX Smash Badminton Racquet' contains 'YONEX'
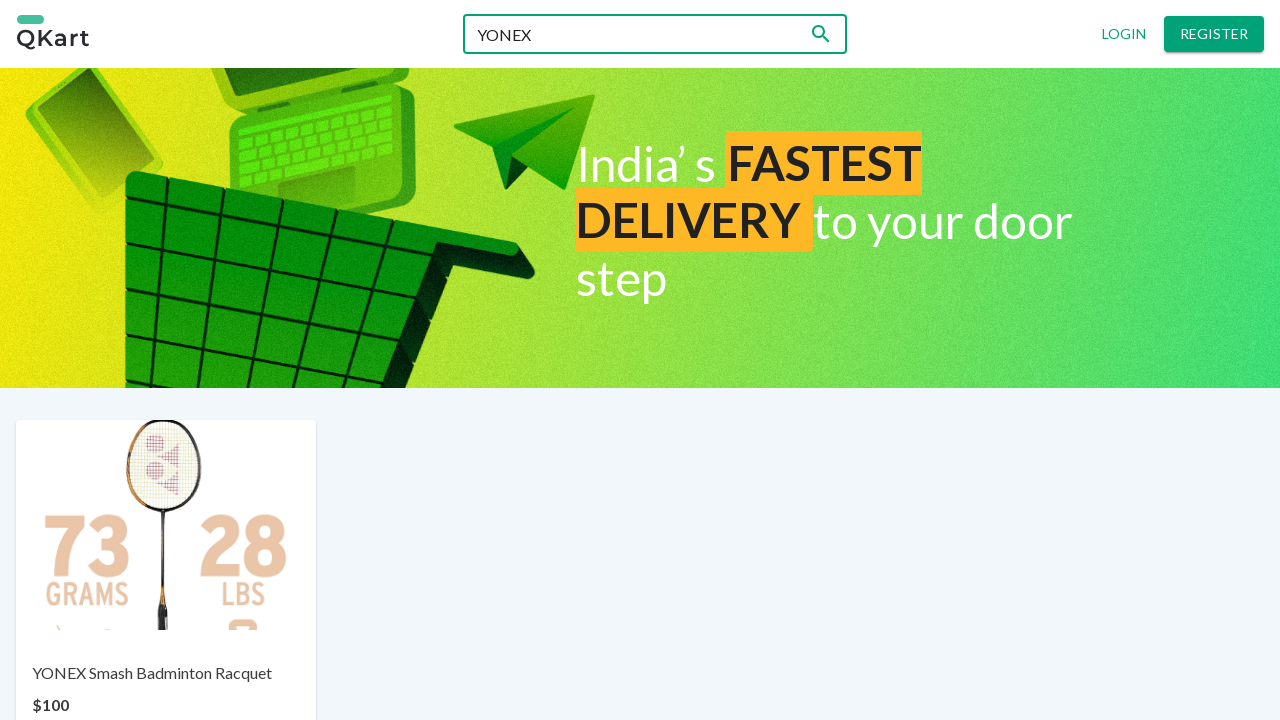

Filled search field with invalid product 'Gesundheit' on input[name='search']
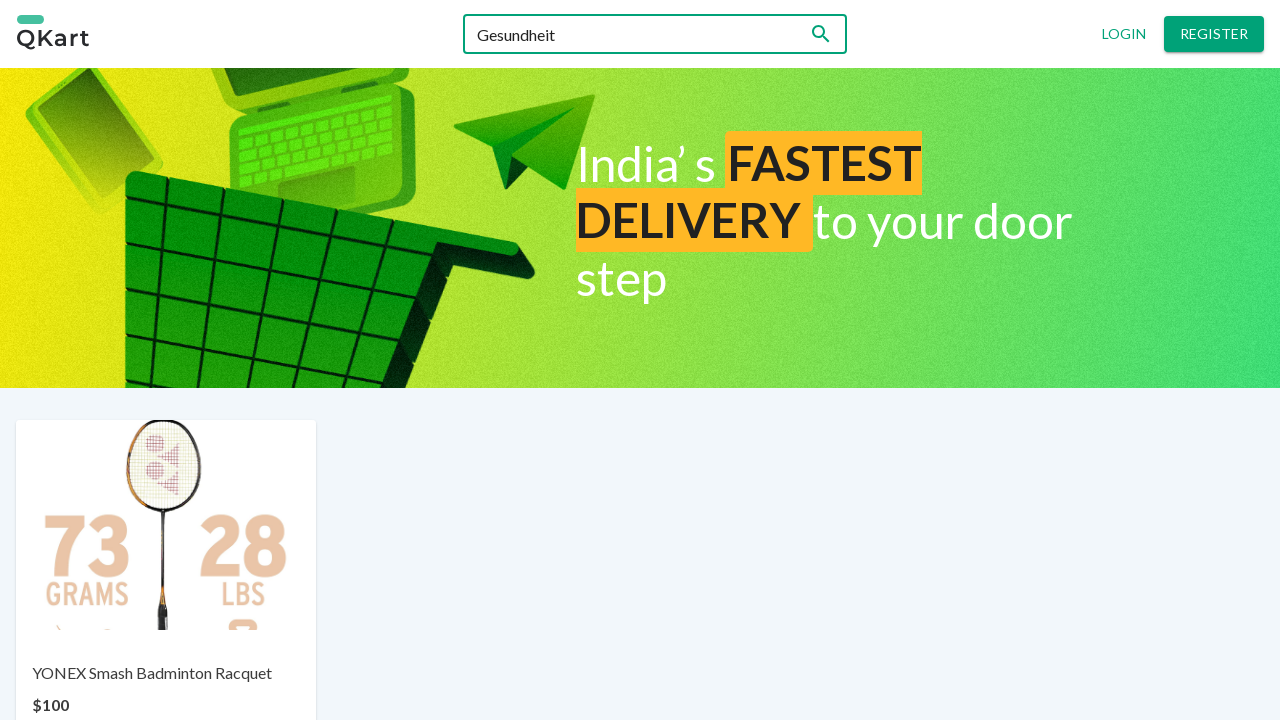

Pressed Enter to submit search for invalid product
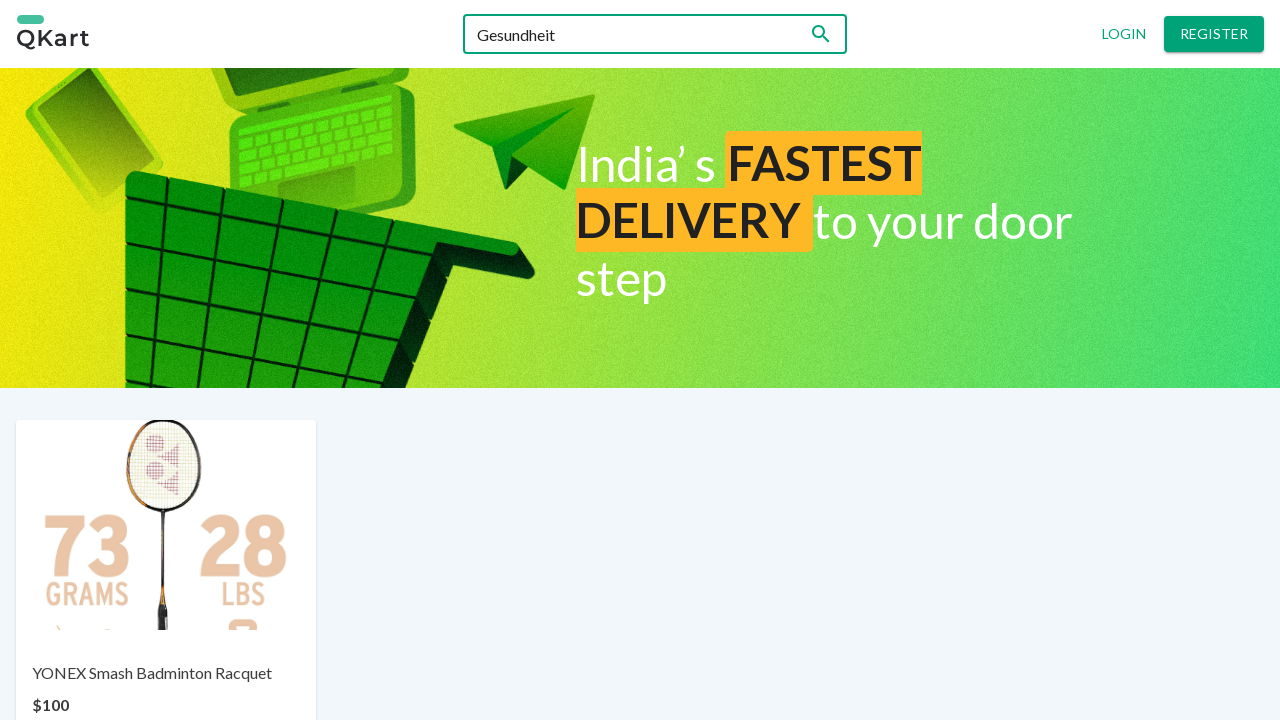

Verified 'No products found' message is displayed
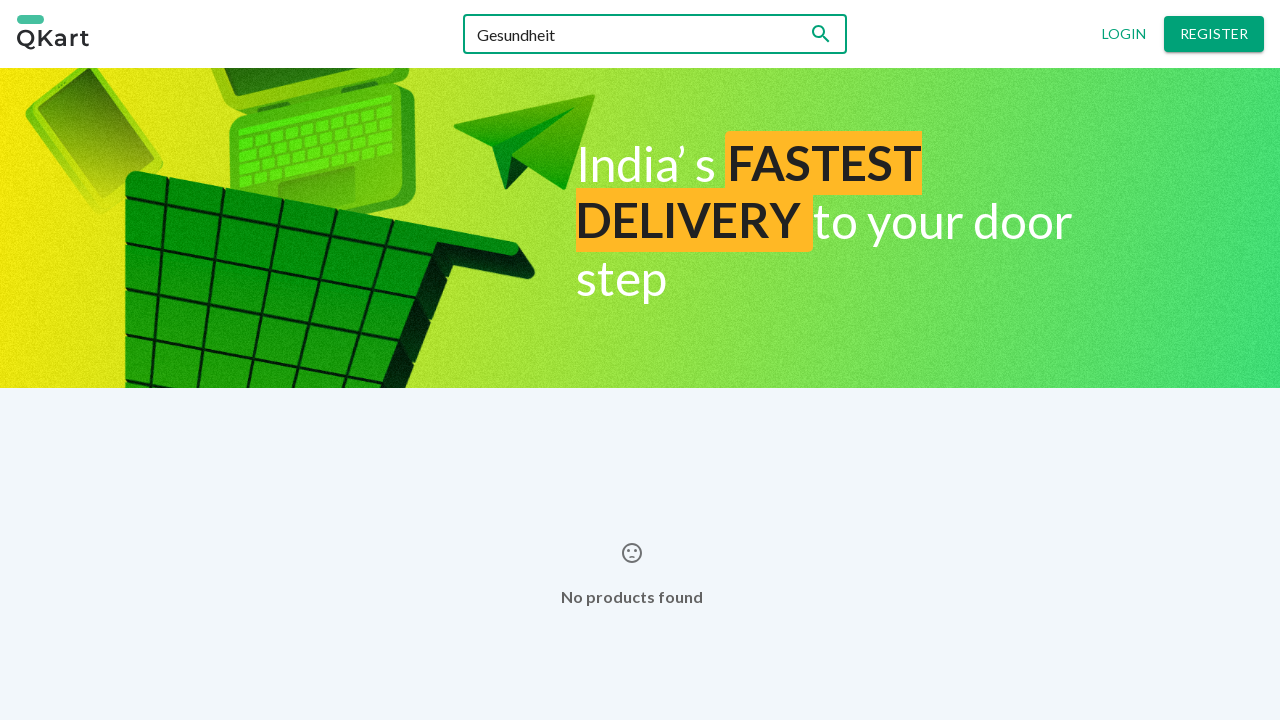

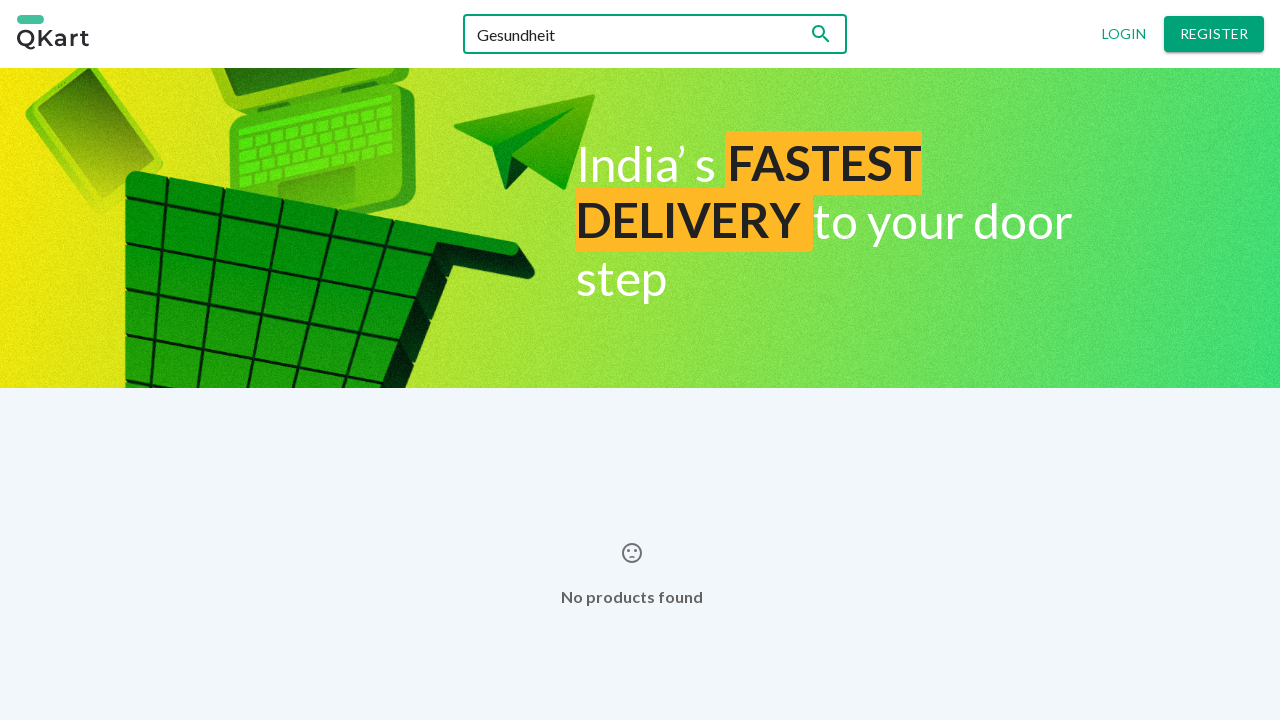